Tests handling of new tab navigation by clicking a link that opens in new tab, then navigating to About page and verifying content.

Starting URL: https://rahulshettyacademy.com/AutomationPractice/#/

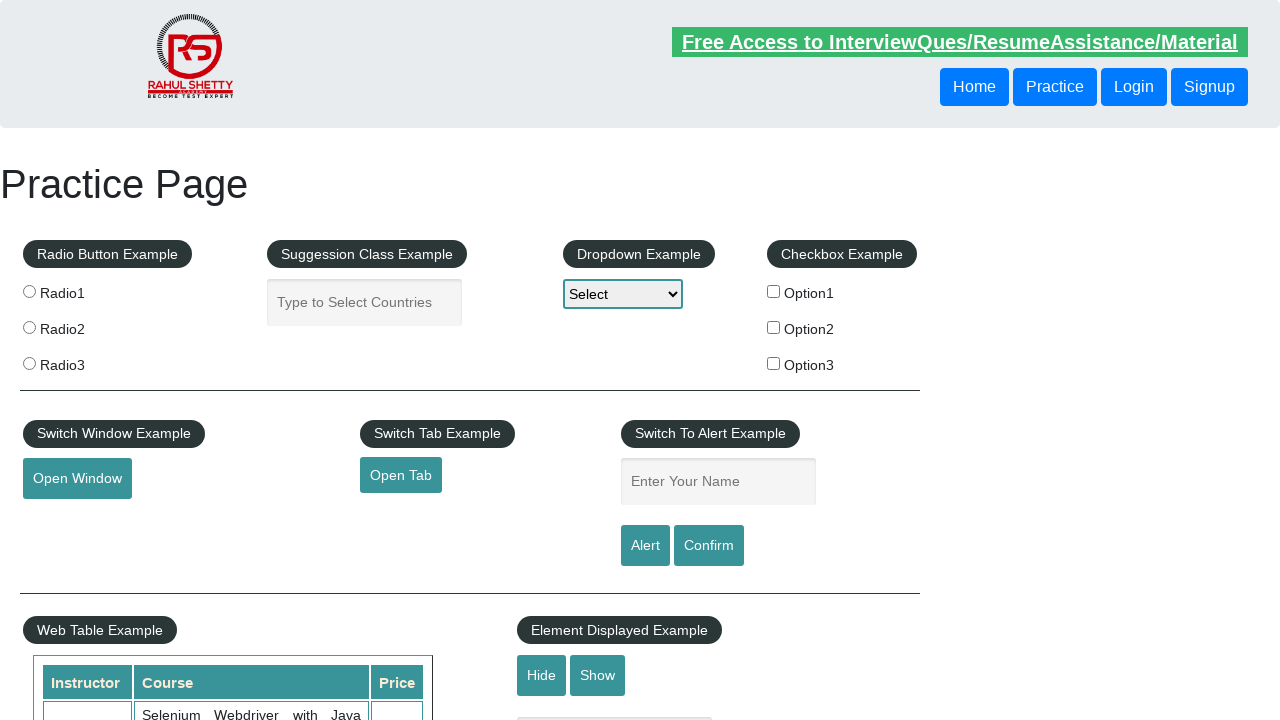

Retrieved href attribute from open tab link
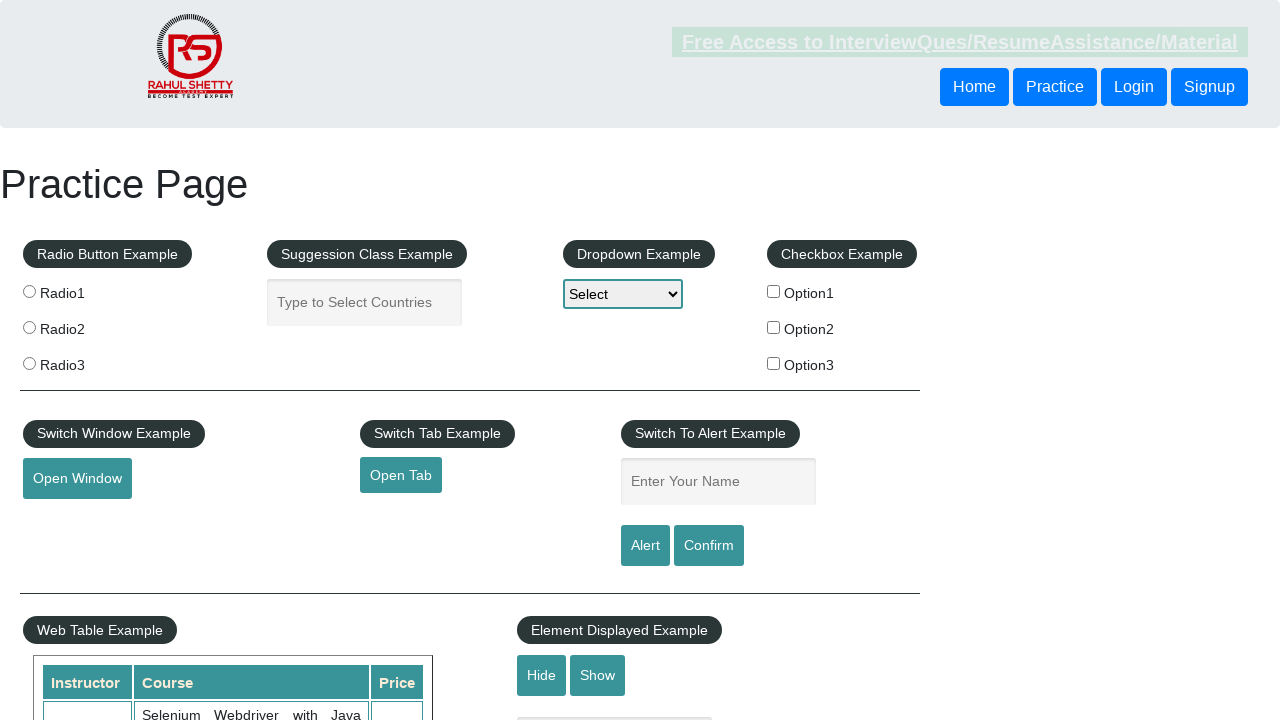

Navigated to the linked page URL
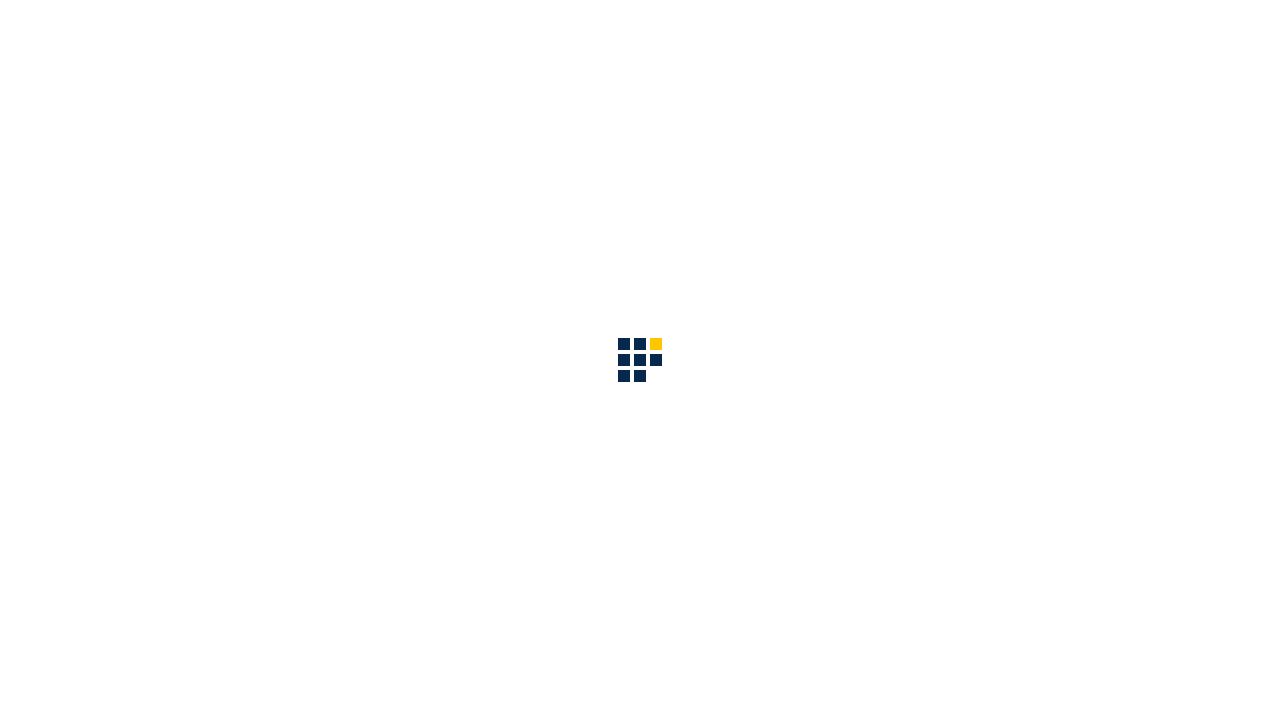

Clicked on About link in navigation at (865, 36) on #navbarSupportedContent a[href='about.html']
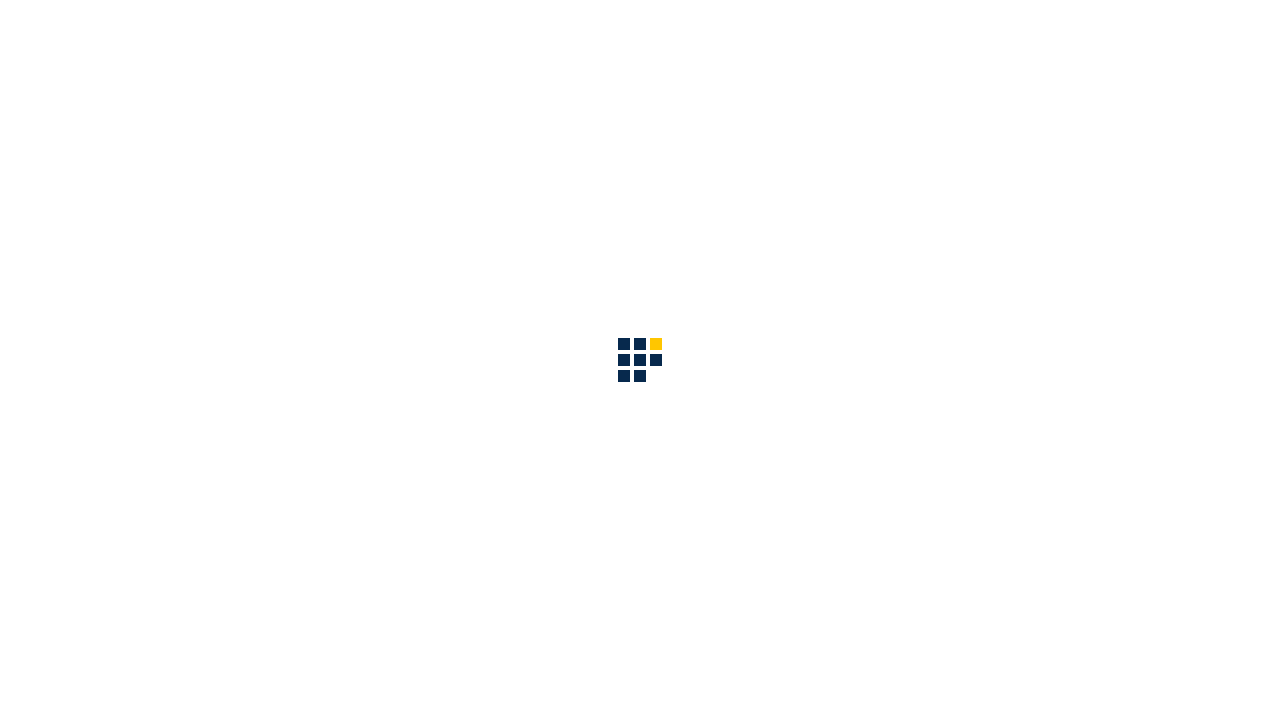

Verified welcome heading is present on About page
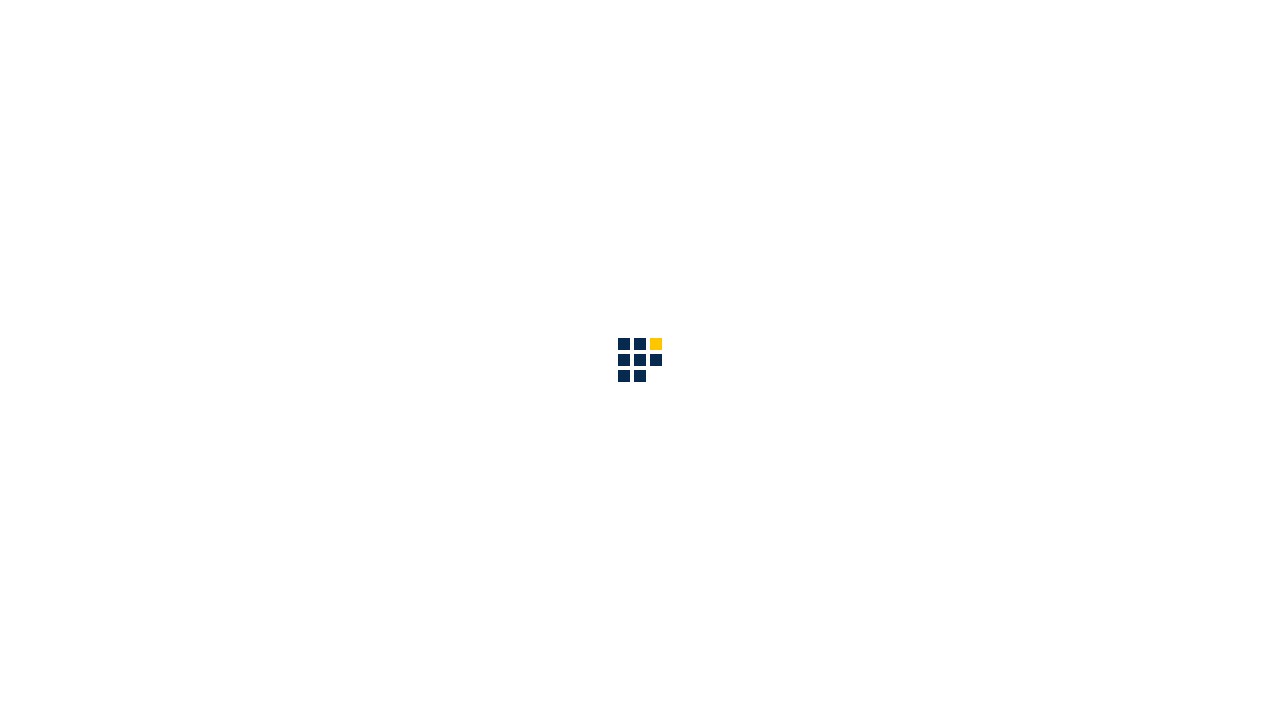

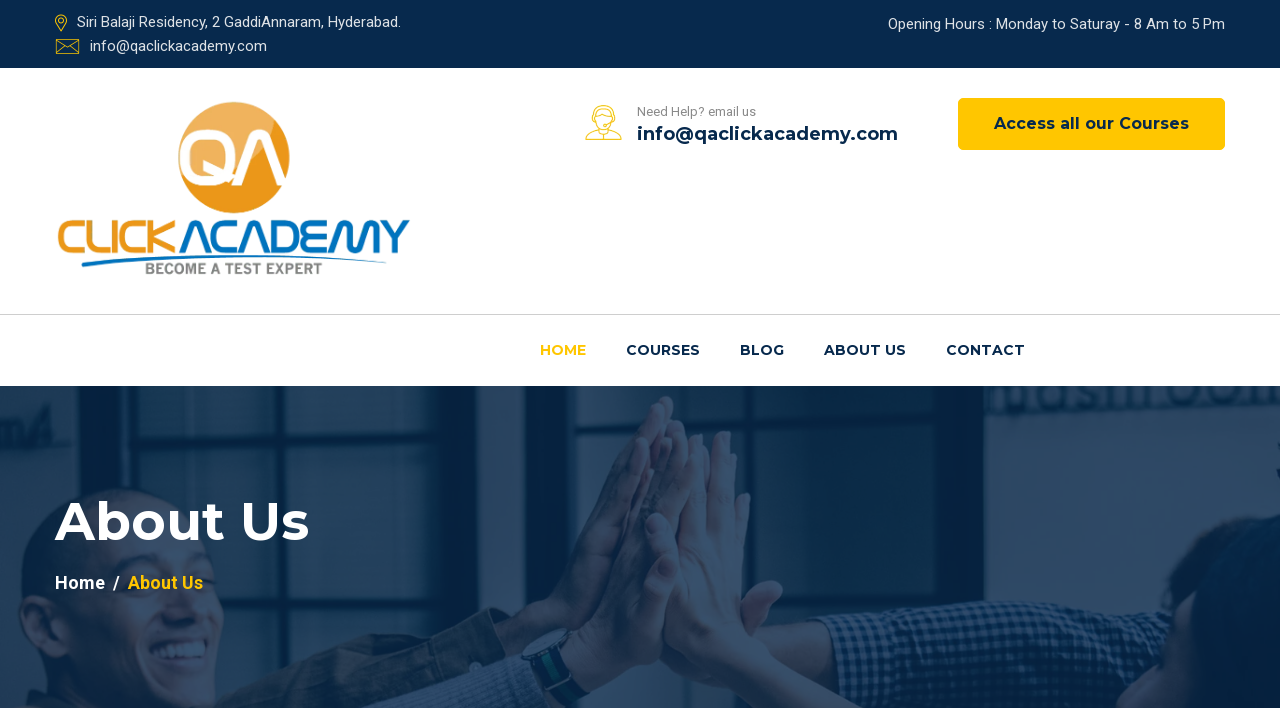